Tests basic navigation by visiting the training support website and clicking the "About Us" link to verify page navigation works correctly.

Starting URL: https://training-support.net

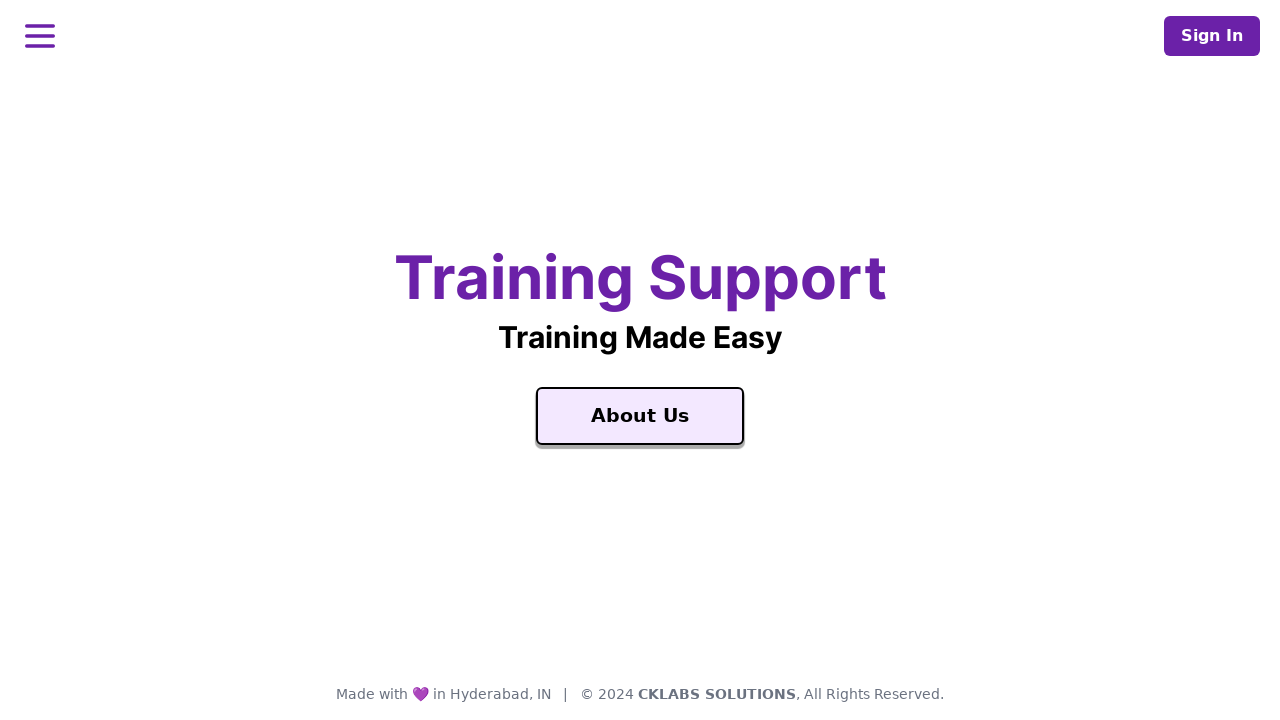

Navigated to https://training-support.net
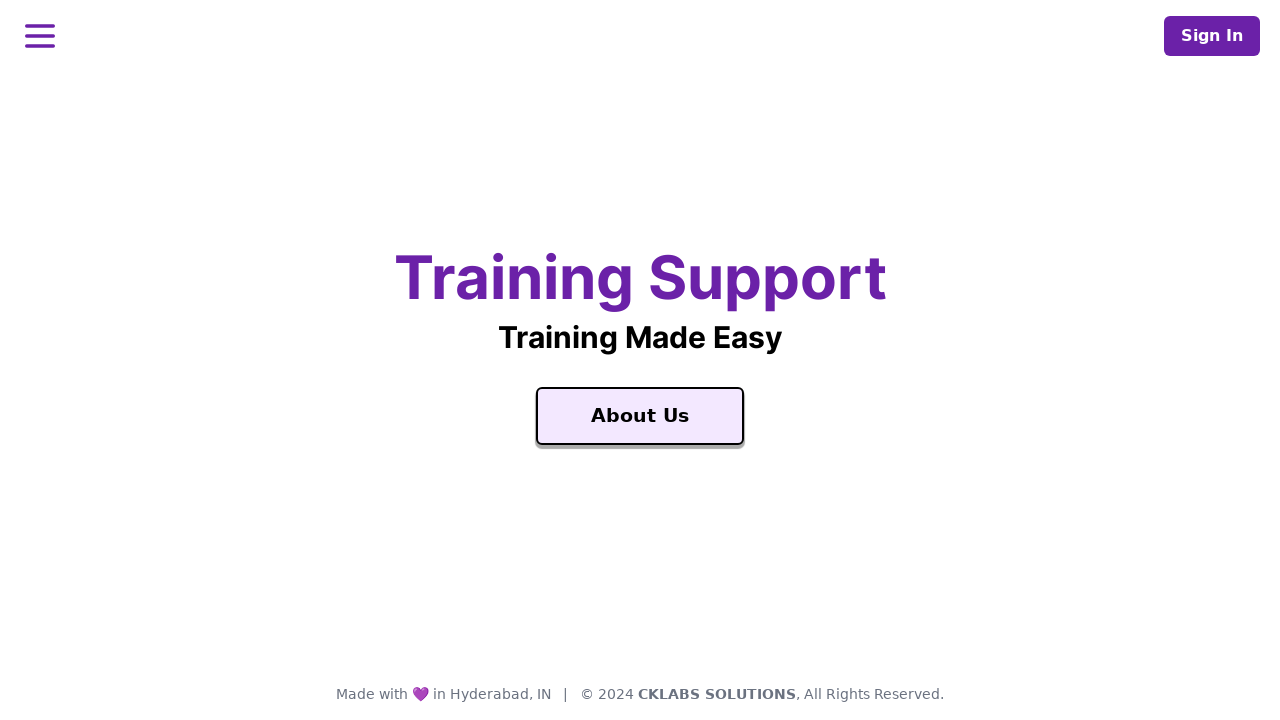

Clicked on the 'About Us' link at (640, 416) on text=About Us
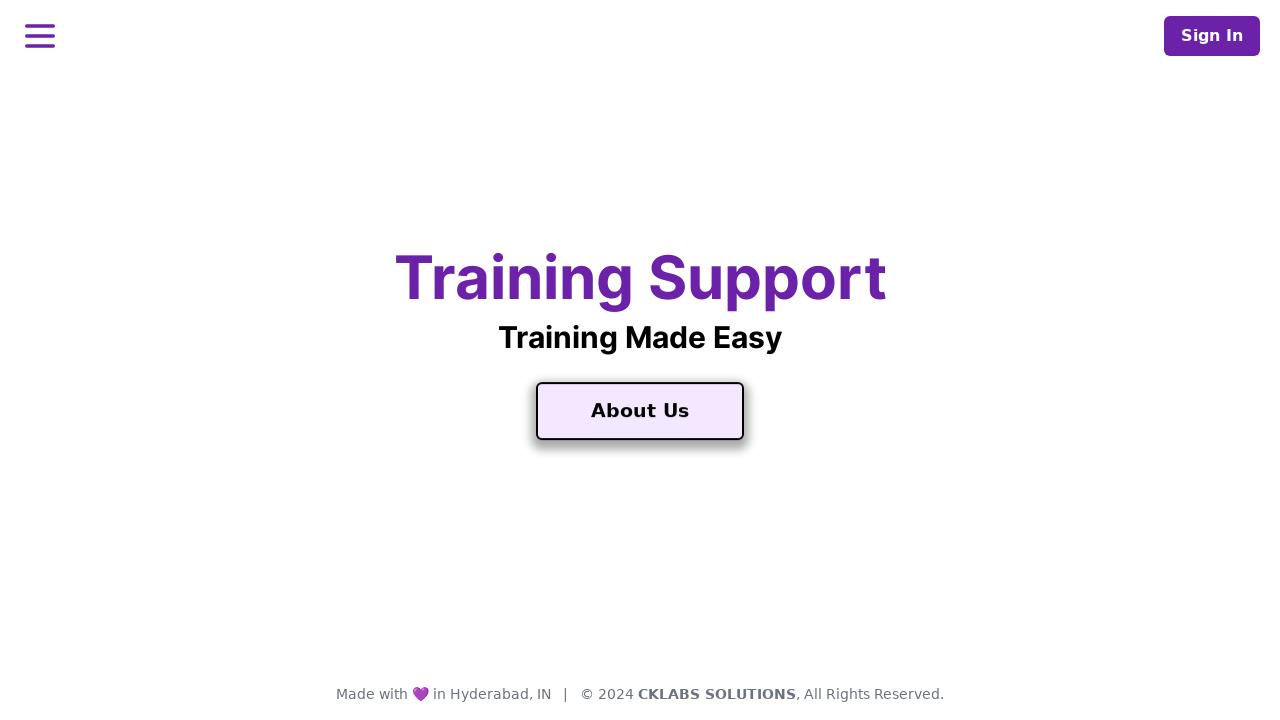

Page navigation completed and loaded
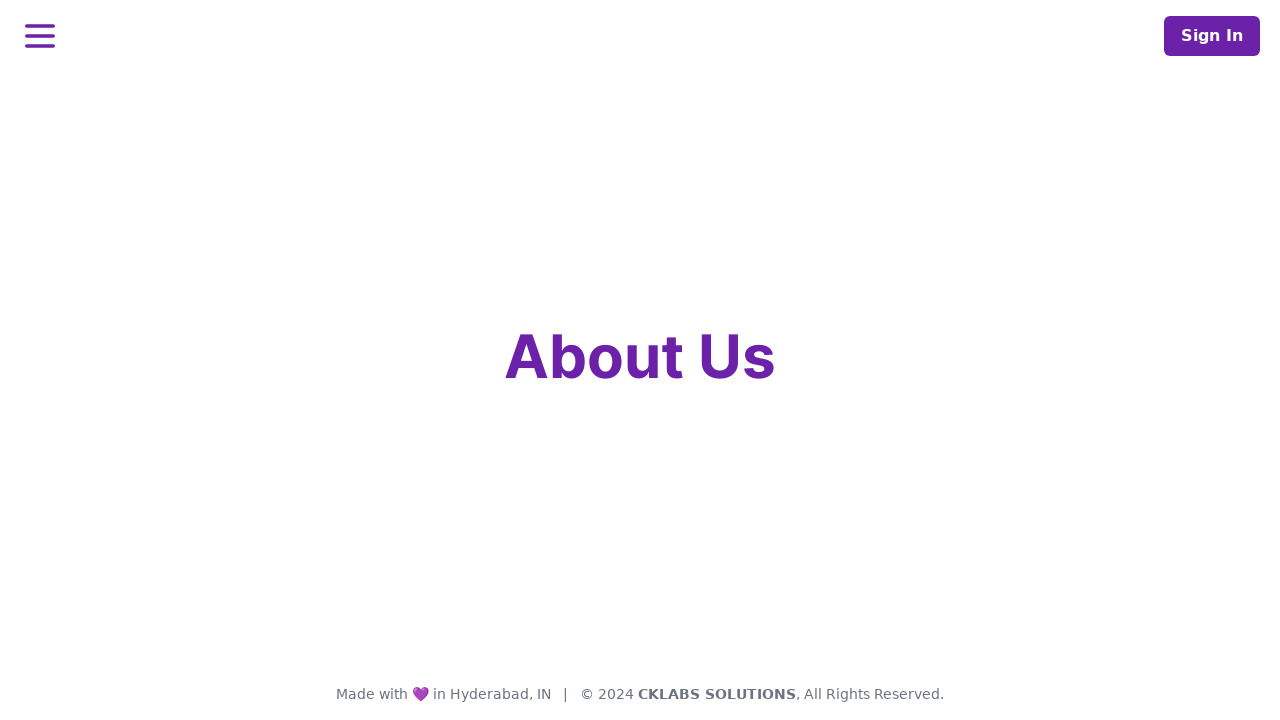

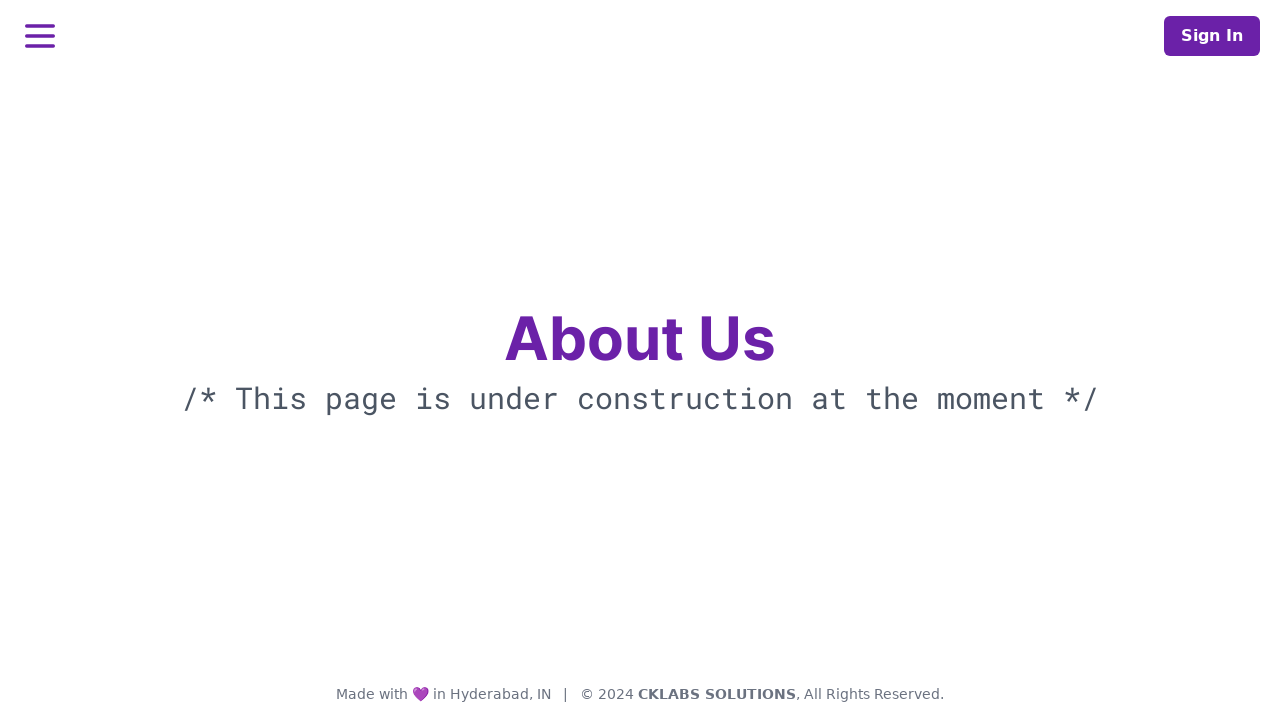